Searches for villas in the north region with specific amenities and room requirements, then displays the search results

Starting URL: https://www.vila4u.com/

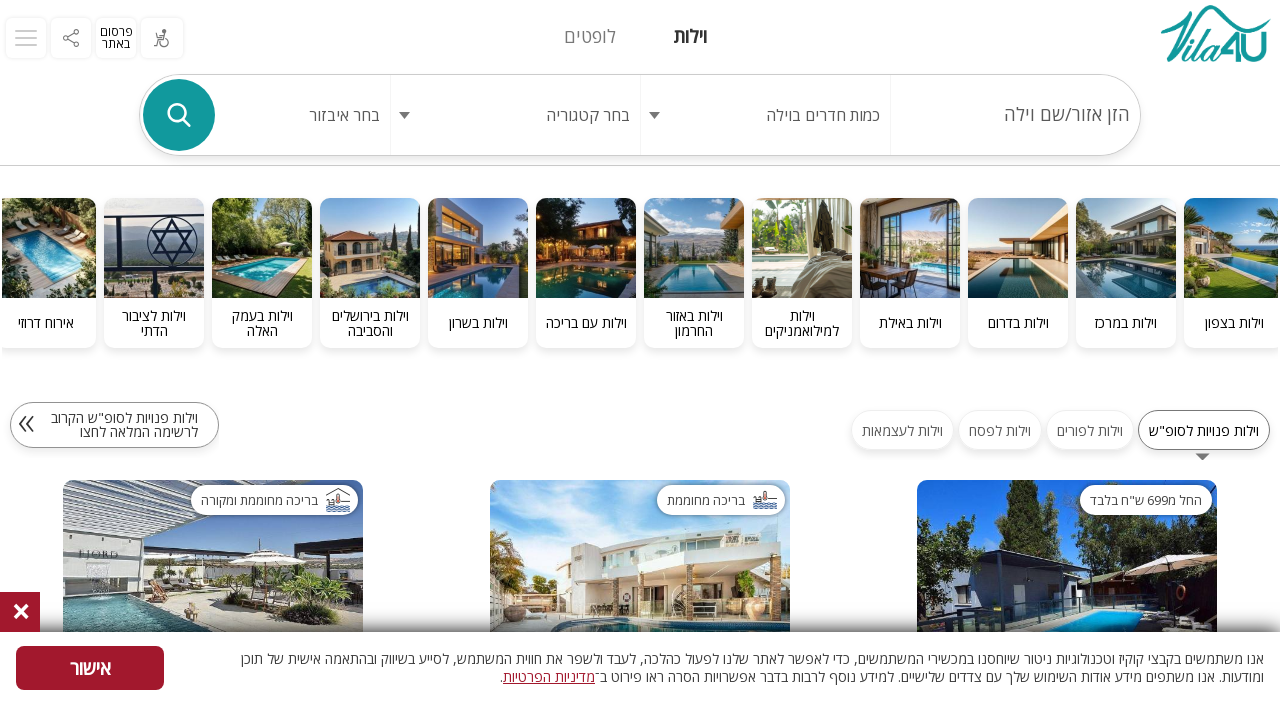

Entered search term 'וילות בצפון' (villas in the north) in search field on #siteSearch
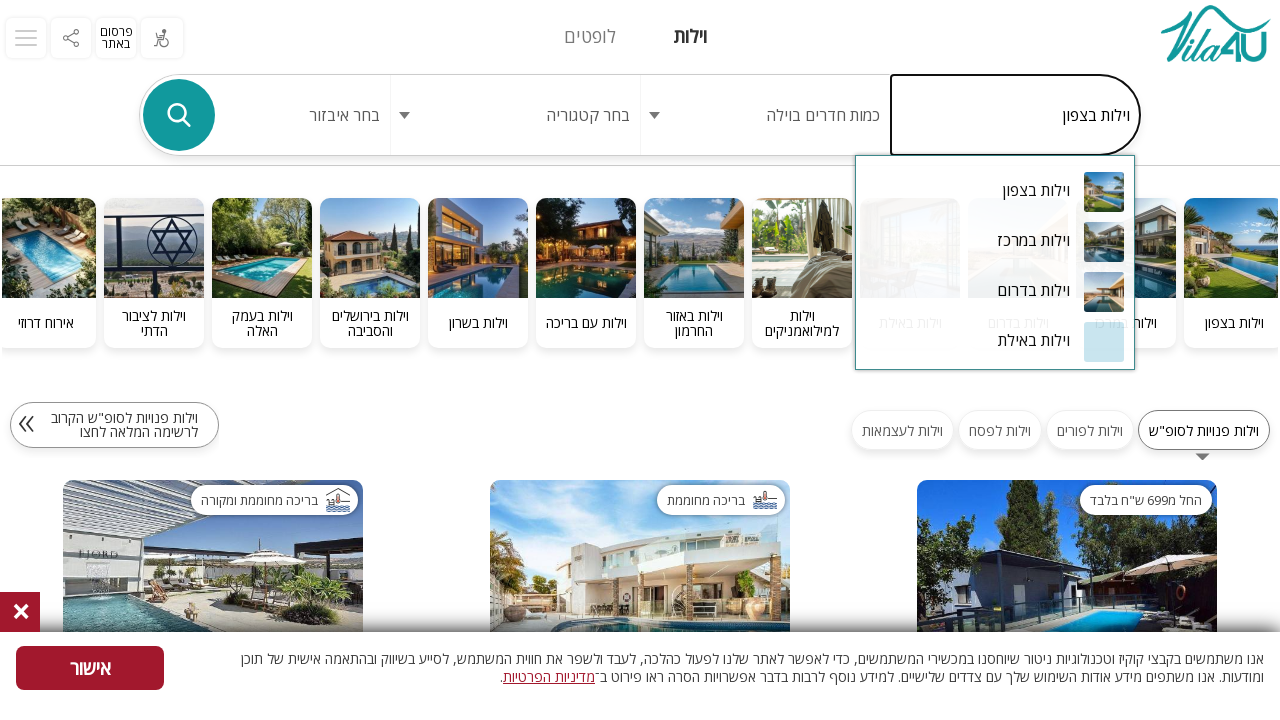

Selected 7th category option from dropdown on select[name='category']
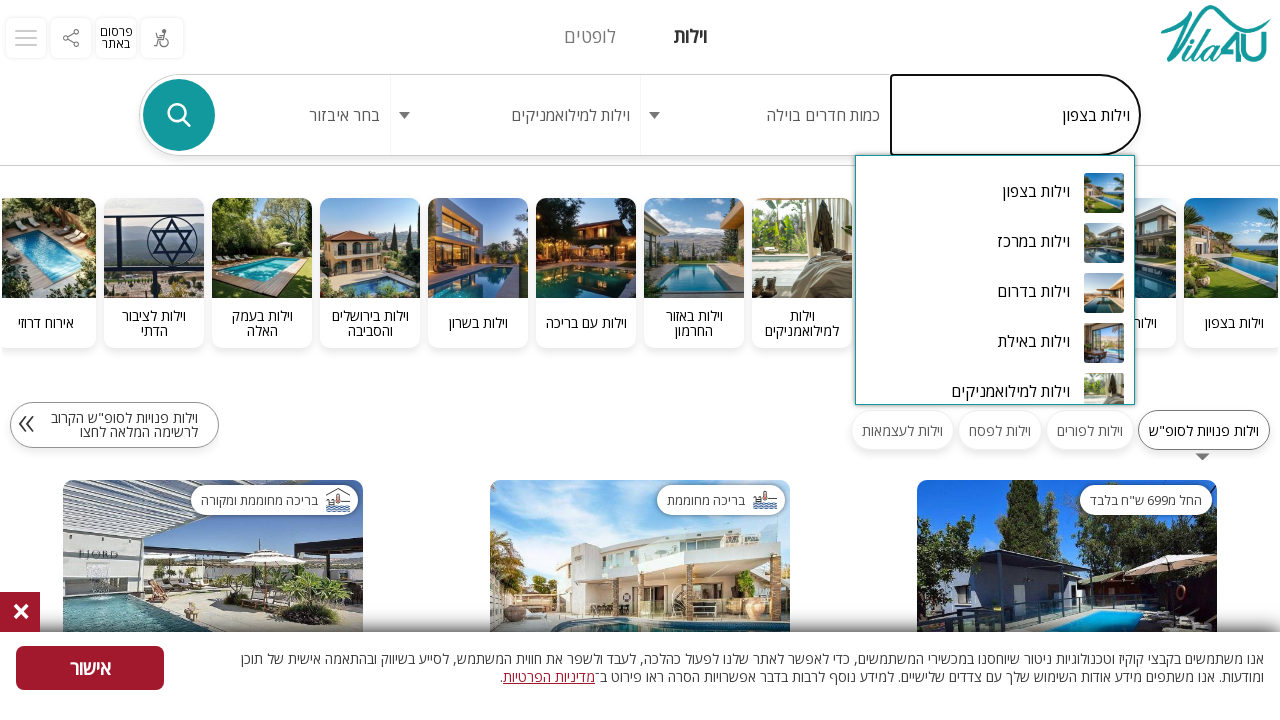

Opened amenities dropdown menu at (266, 115) on div.selectB span
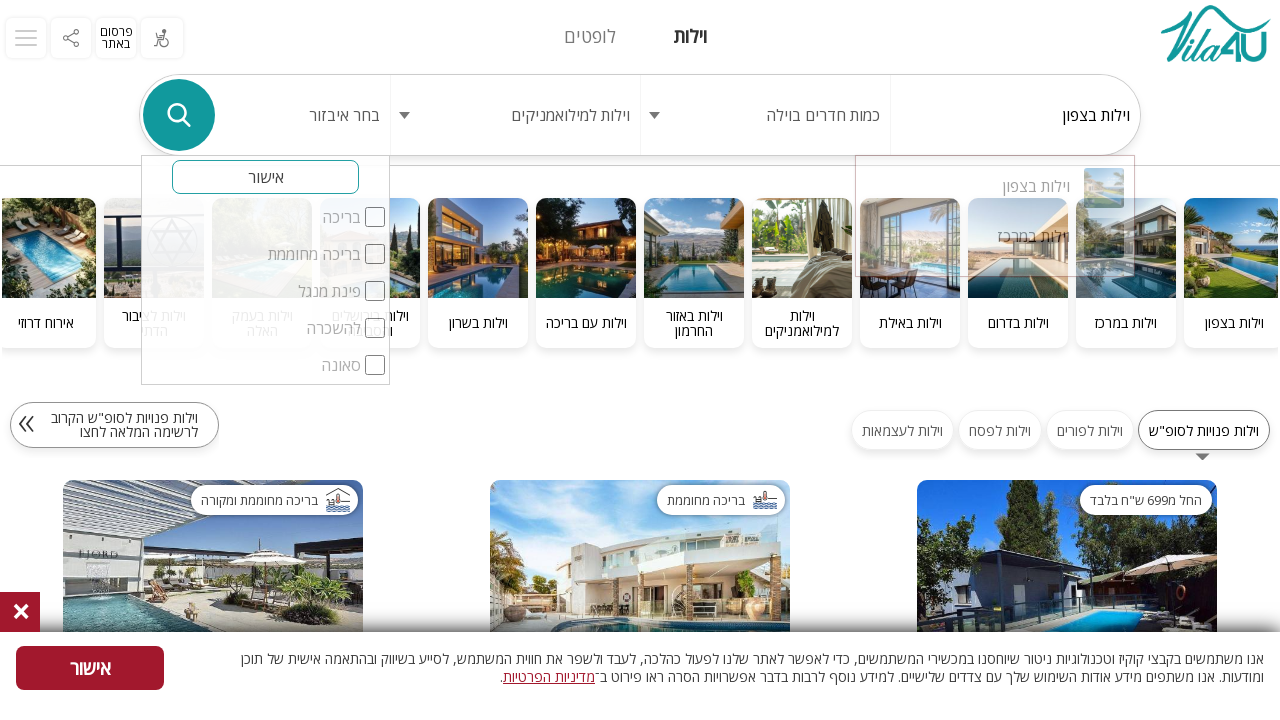

Selected first amenity checkbox (acc_81) at (266, 254) on label[for='acc_81']
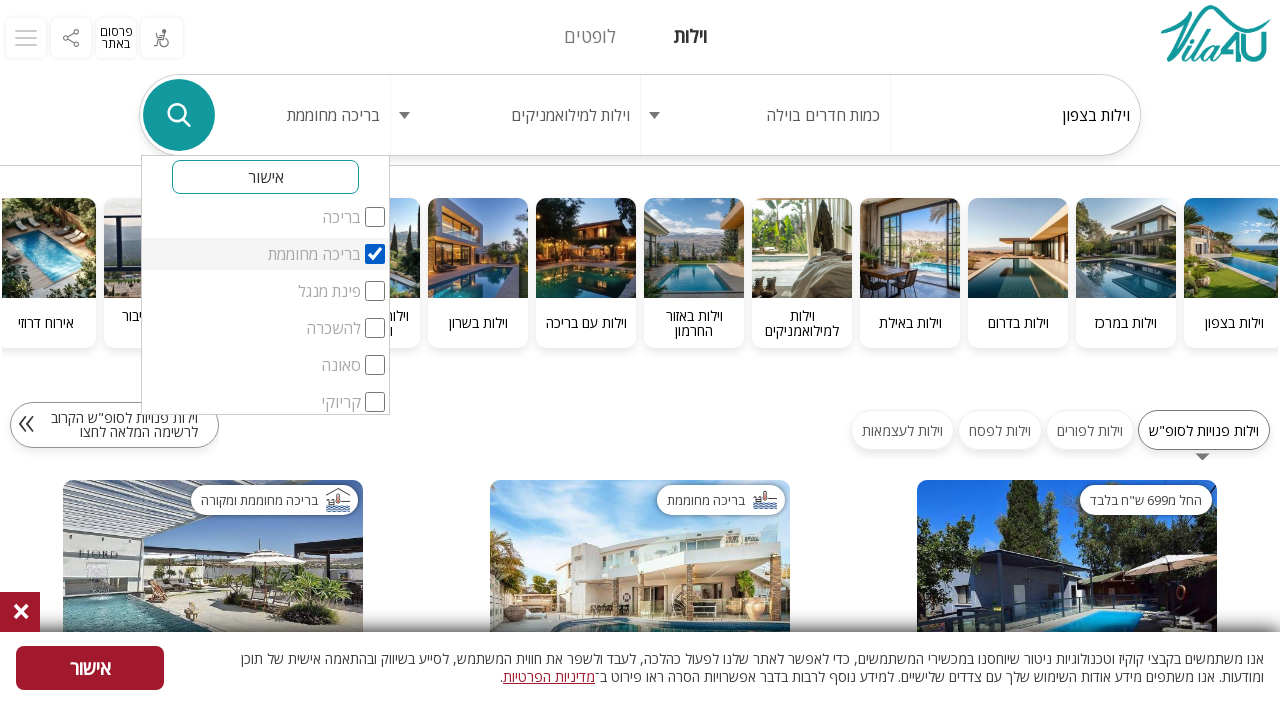

Selected second amenity checkbox (acc_85) at (266, 291) on label[for='acc_85']
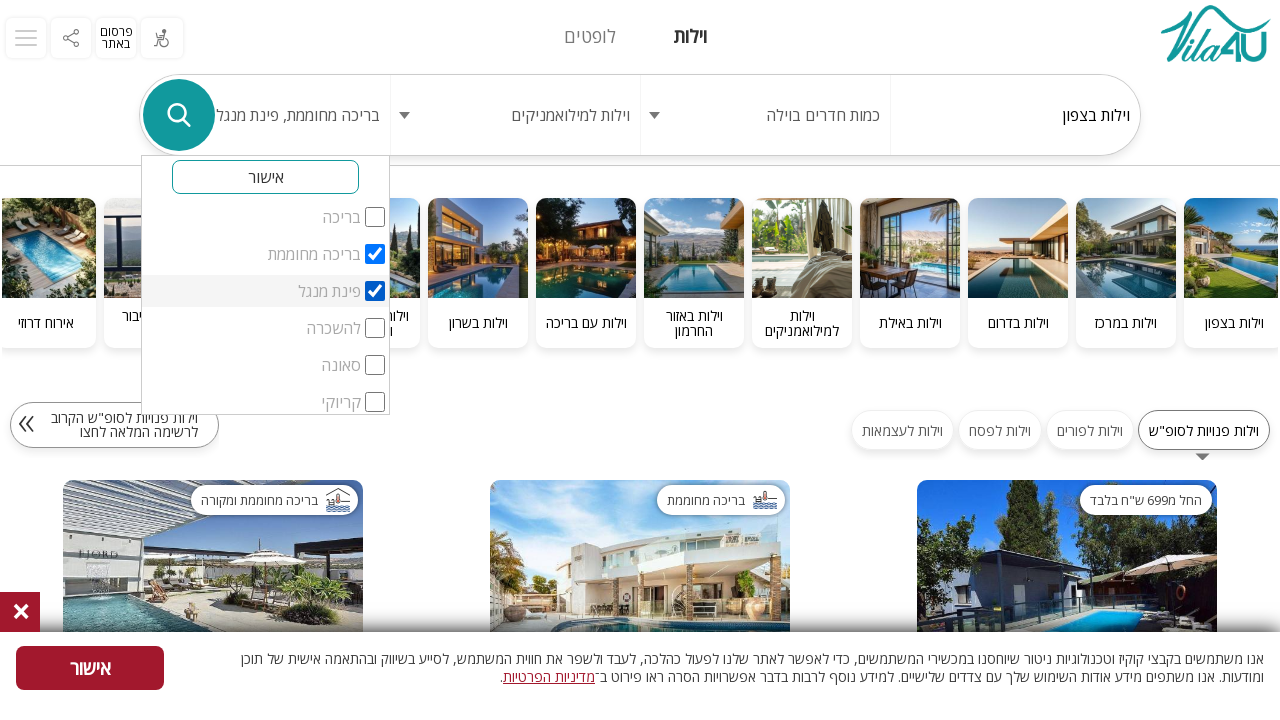

Confirmed amenities selection by clicking OK button at (266, 177) on .ok
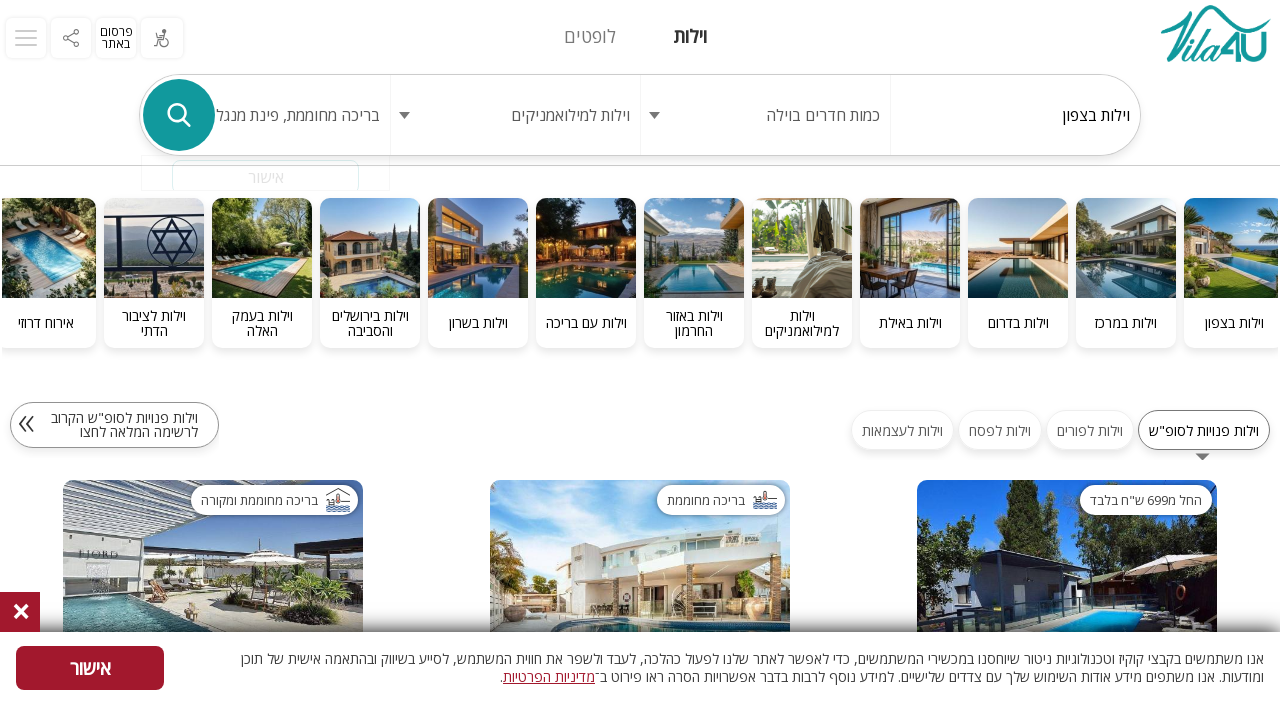

Selected 10th room option from rooms dropdown on select#selRooms
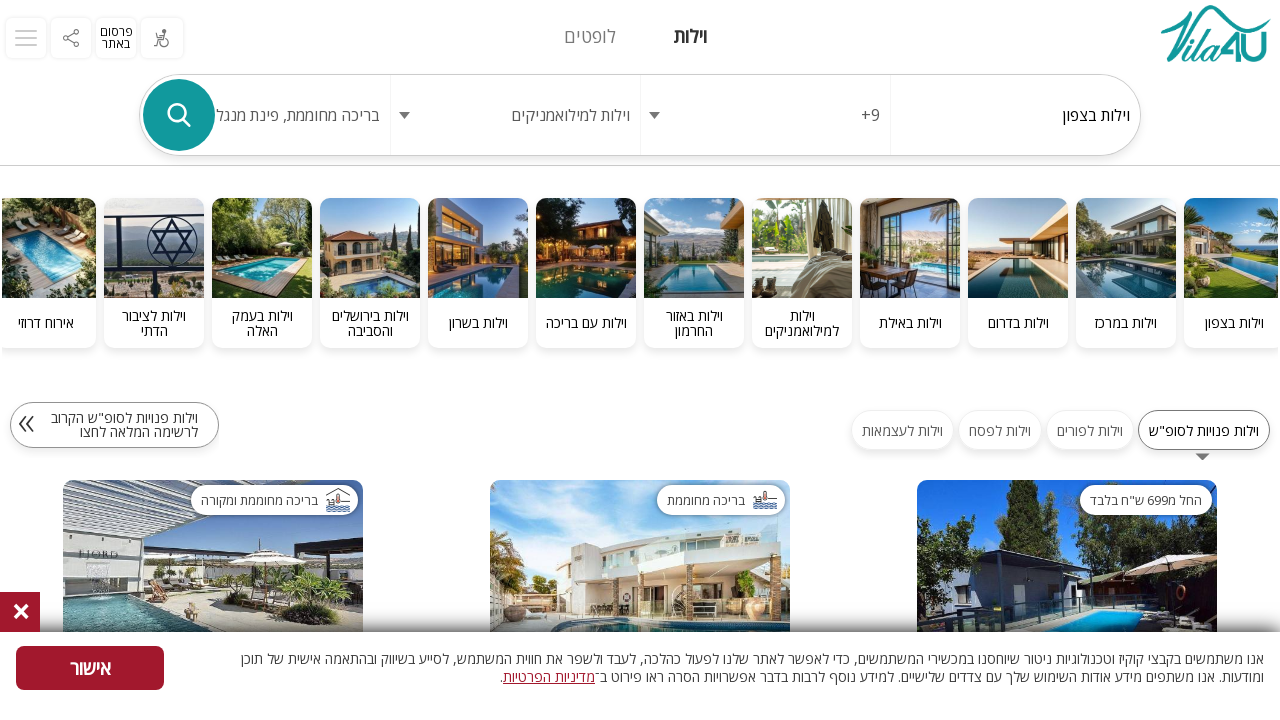

Clicked submit button to execute search at (179, 115) on .submitSearch
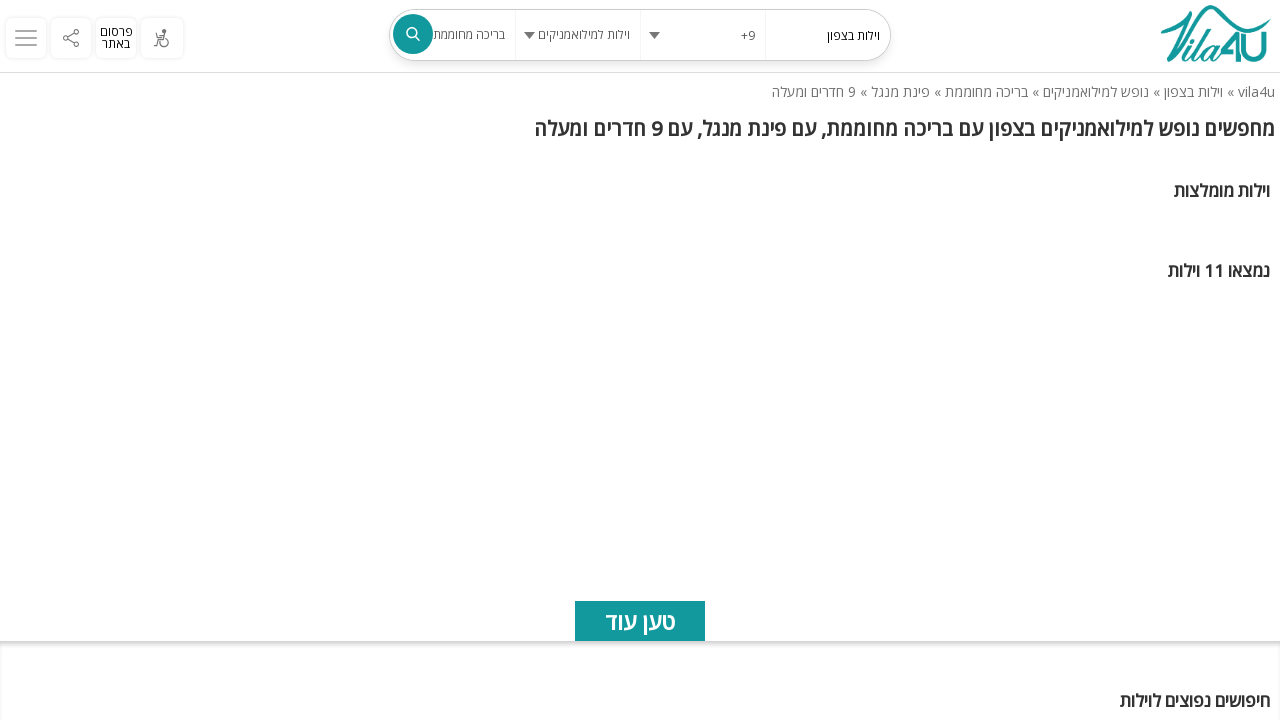

Search results loaded - villas in north region with specified amenities and rooms displayed
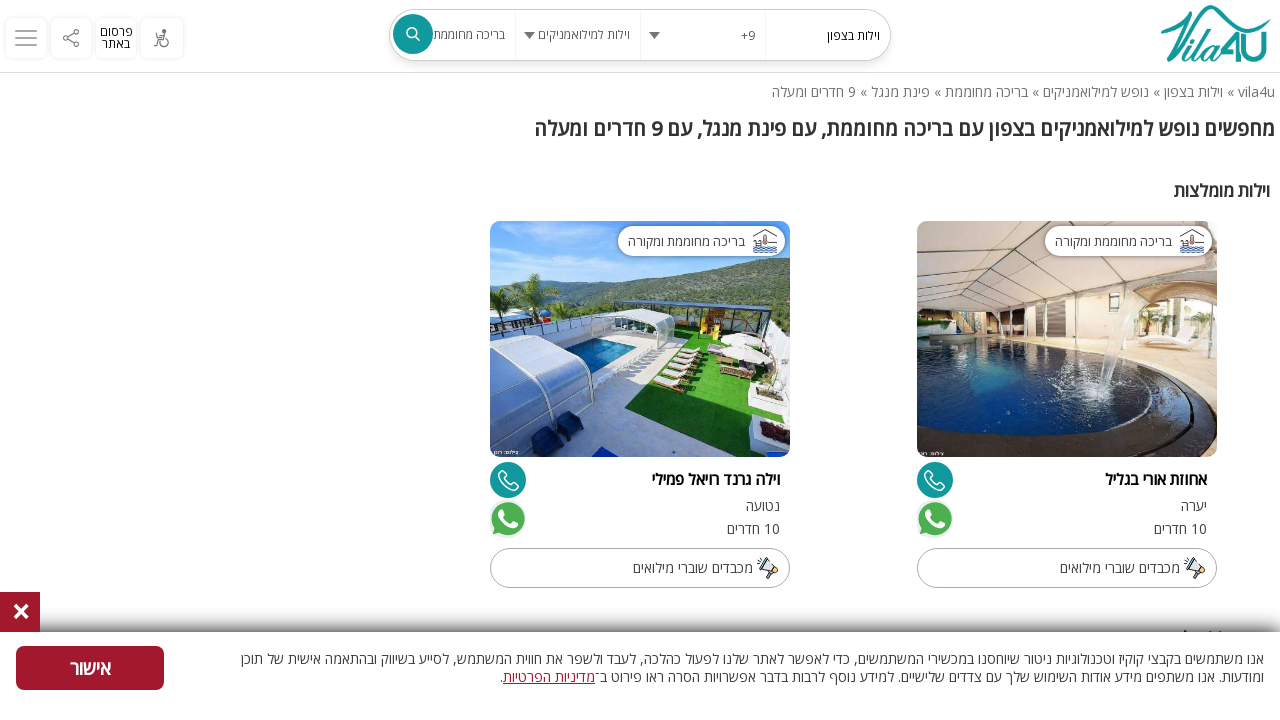

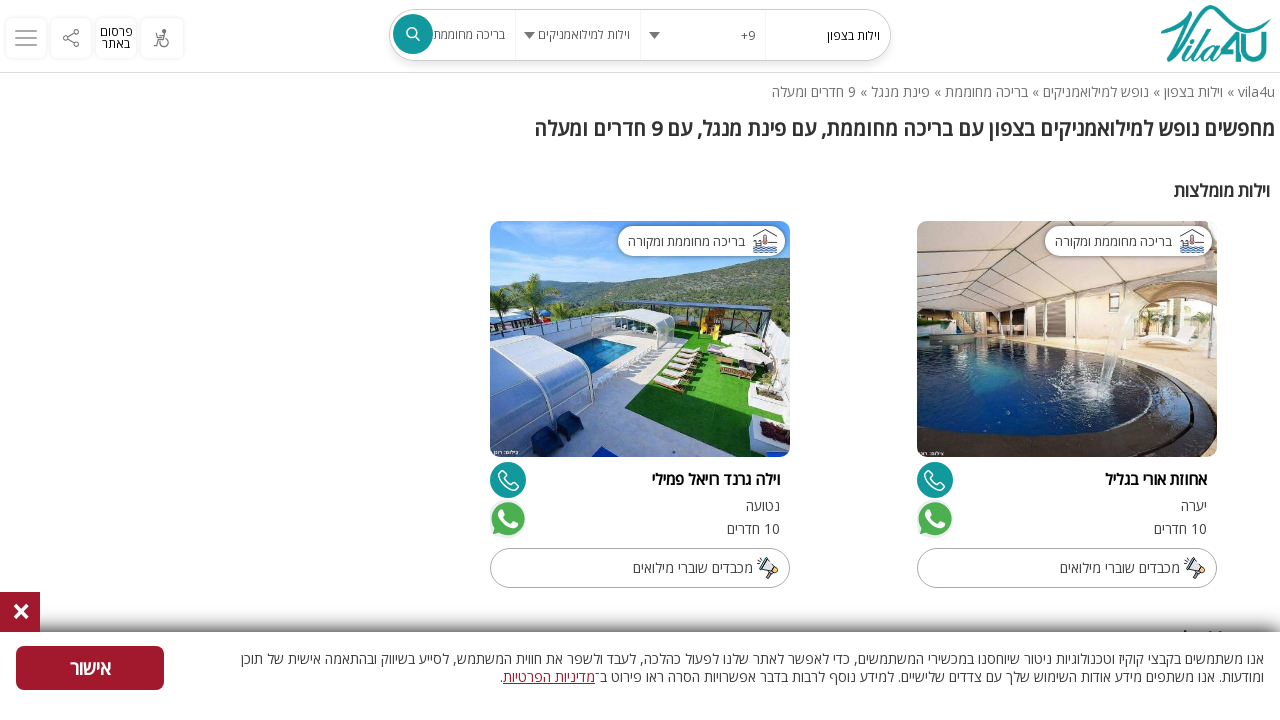